Tests the simple link functionality by clicking it and verifying it opens demoqa.com in a new tab

Starting URL: https://demoqa.com/

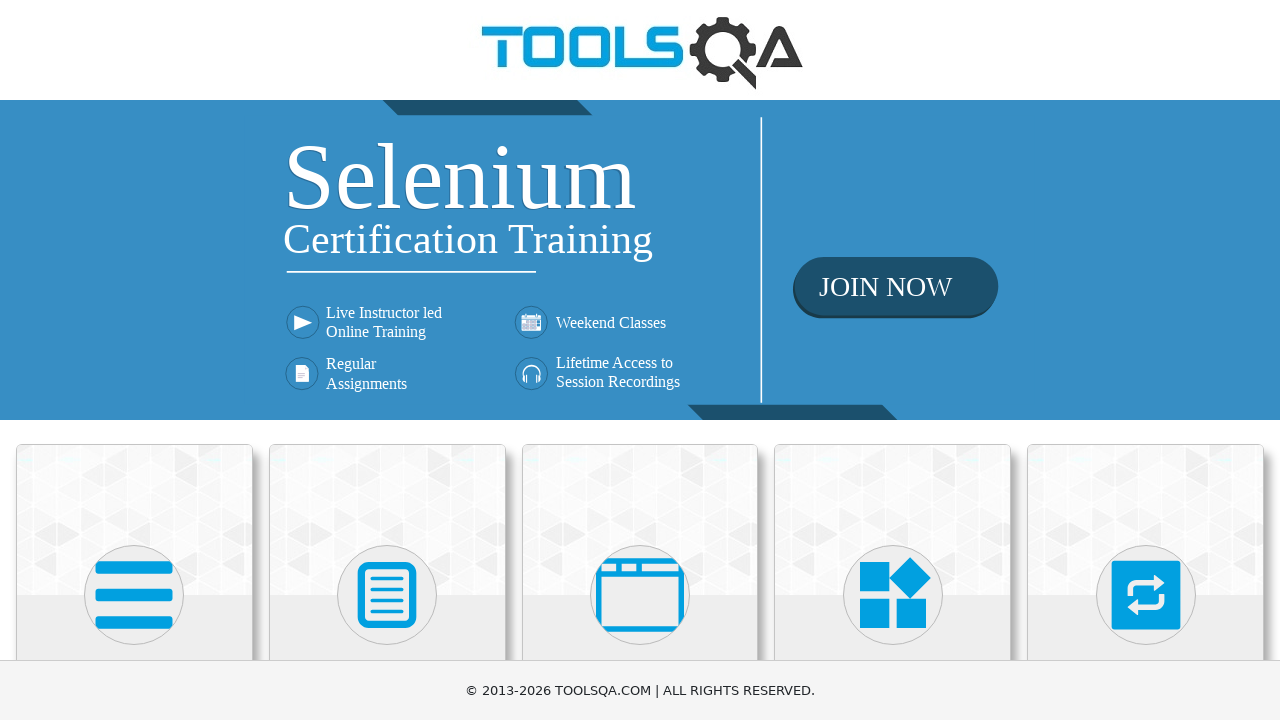

Clicked on Elements card at (134, 520) on .card:has-text('Elements')
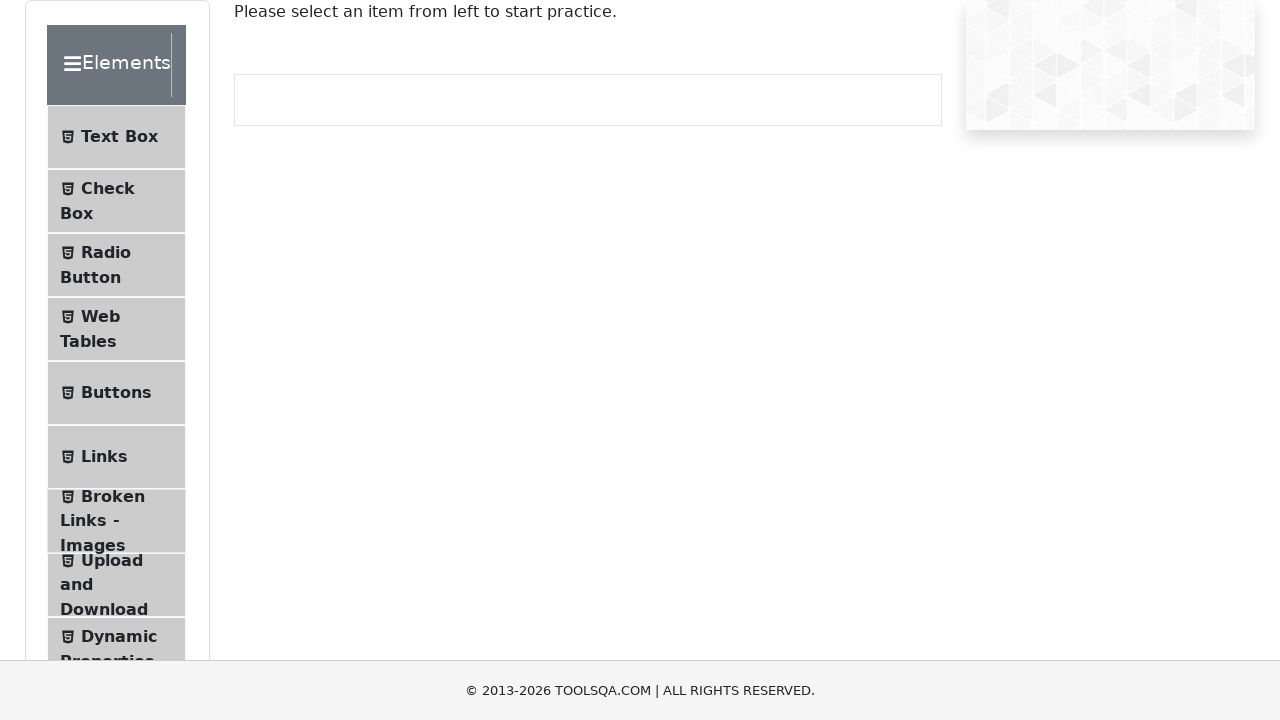

Clicked on Links menu item at (104, 457) on text=Links
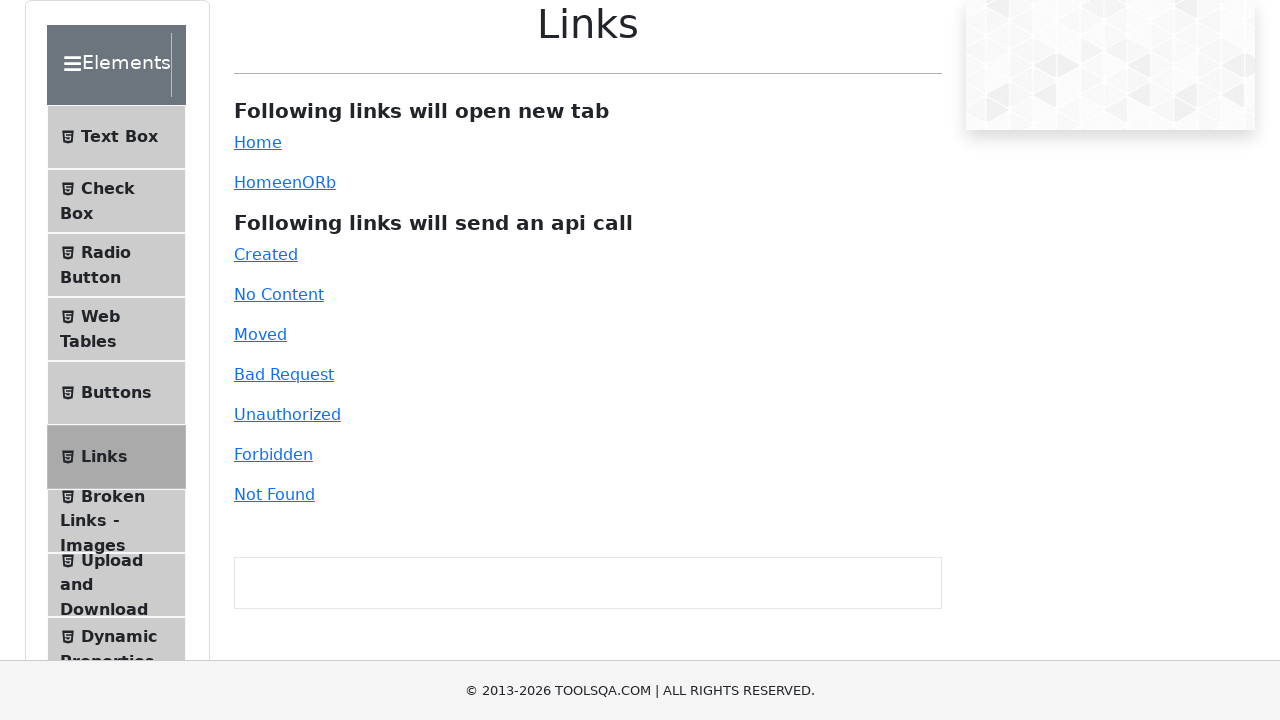

Clicked on simple link at (258, 142) on #simpleLink
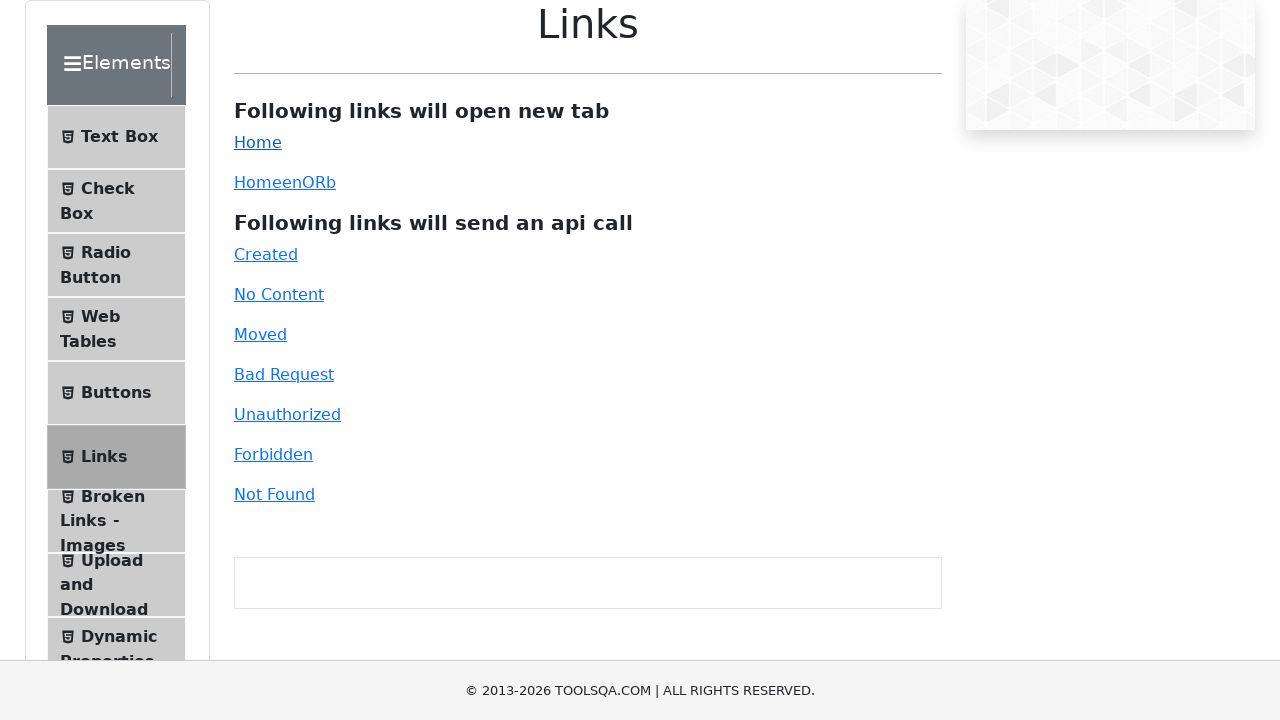

New tab opened and loaded
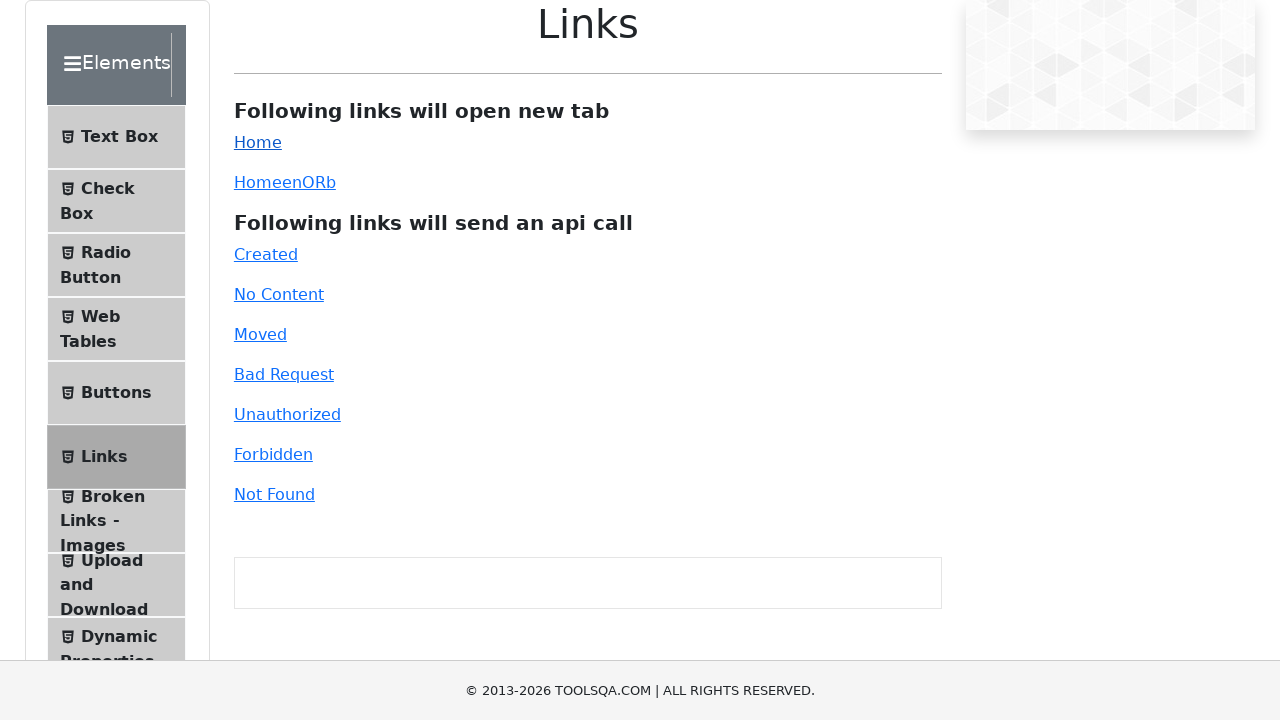

Verified new tab URL is https://demoqa.com/
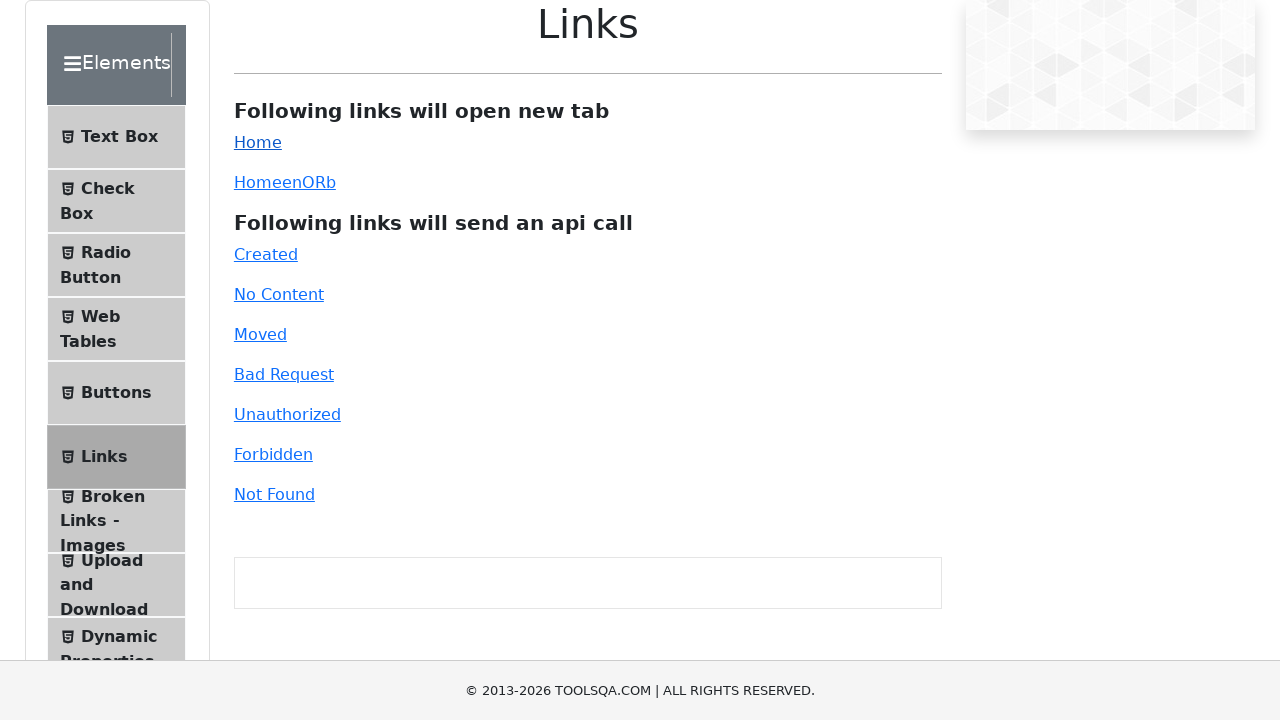

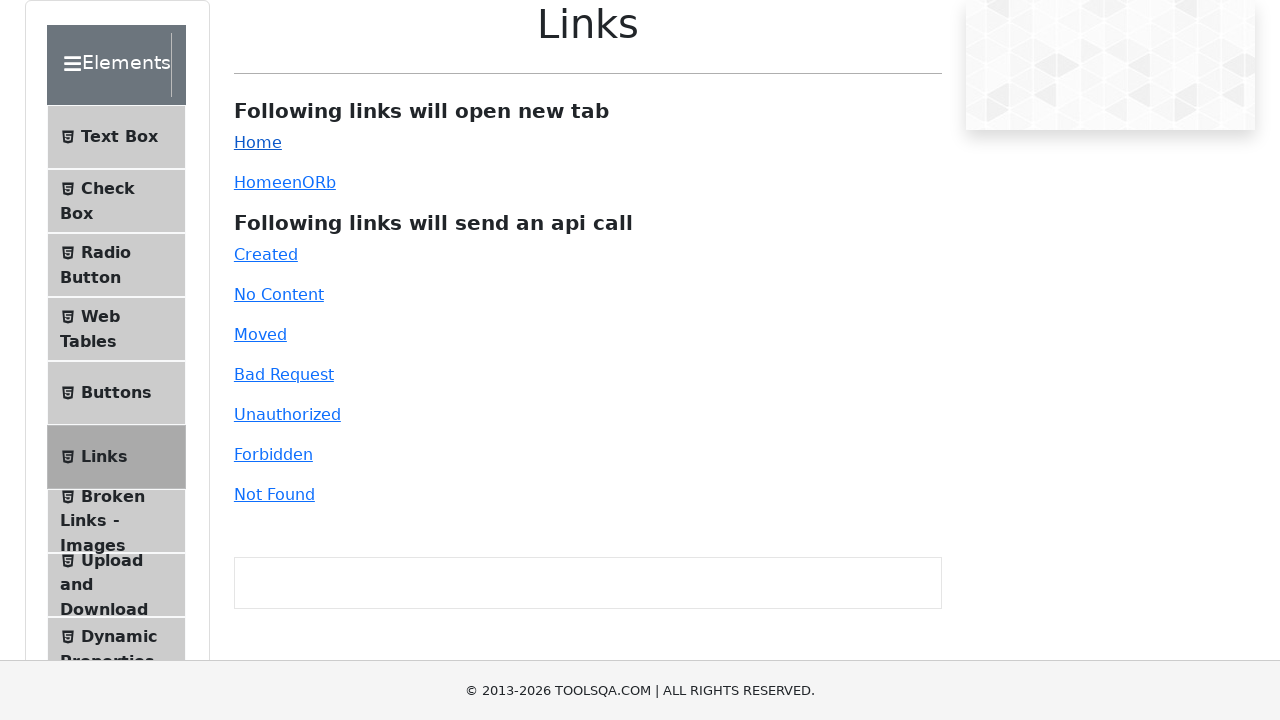